Tests TodoMVC application by adding two todo items ("uklidit" and "sepsat plán pro dnešní den"), marking the first one as complete, and verifying the items are displayed correctly.

Starting URL: https://demo.playwright.dev/todomvc/#/

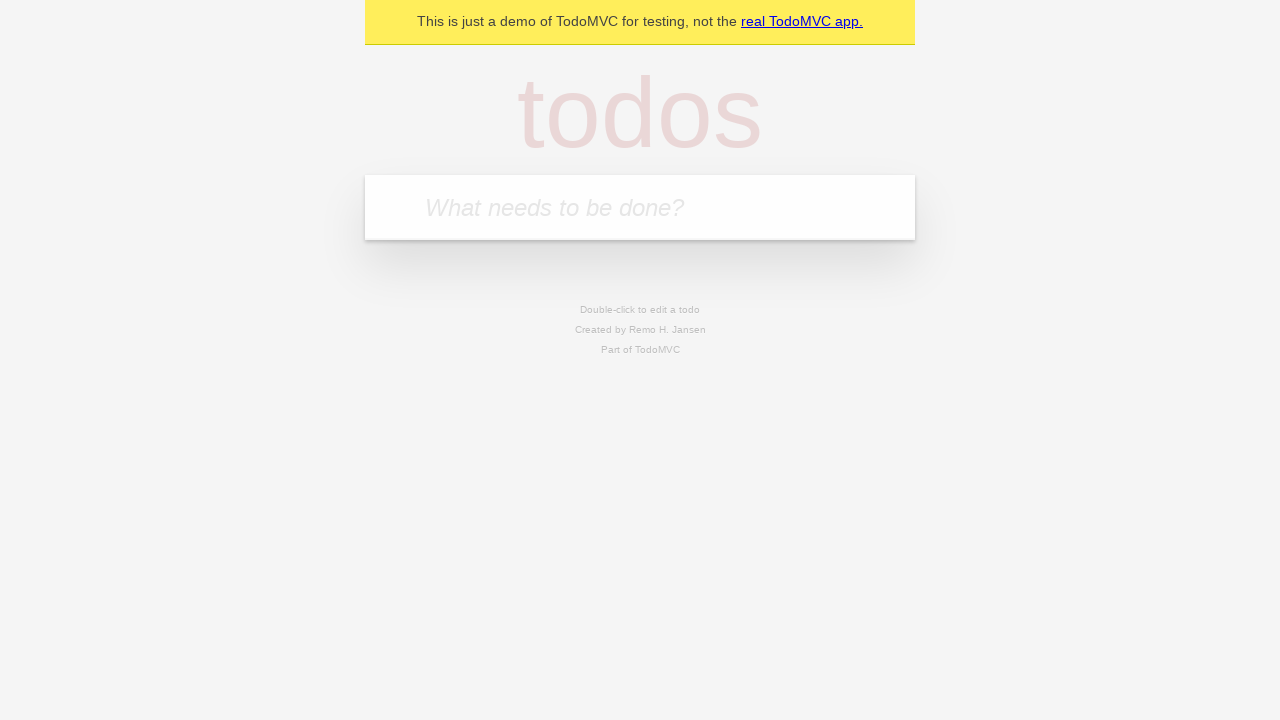

Clicked on the todo input textbox at (640, 207) on internal:role=textbox[name="What needs to be done?"i]
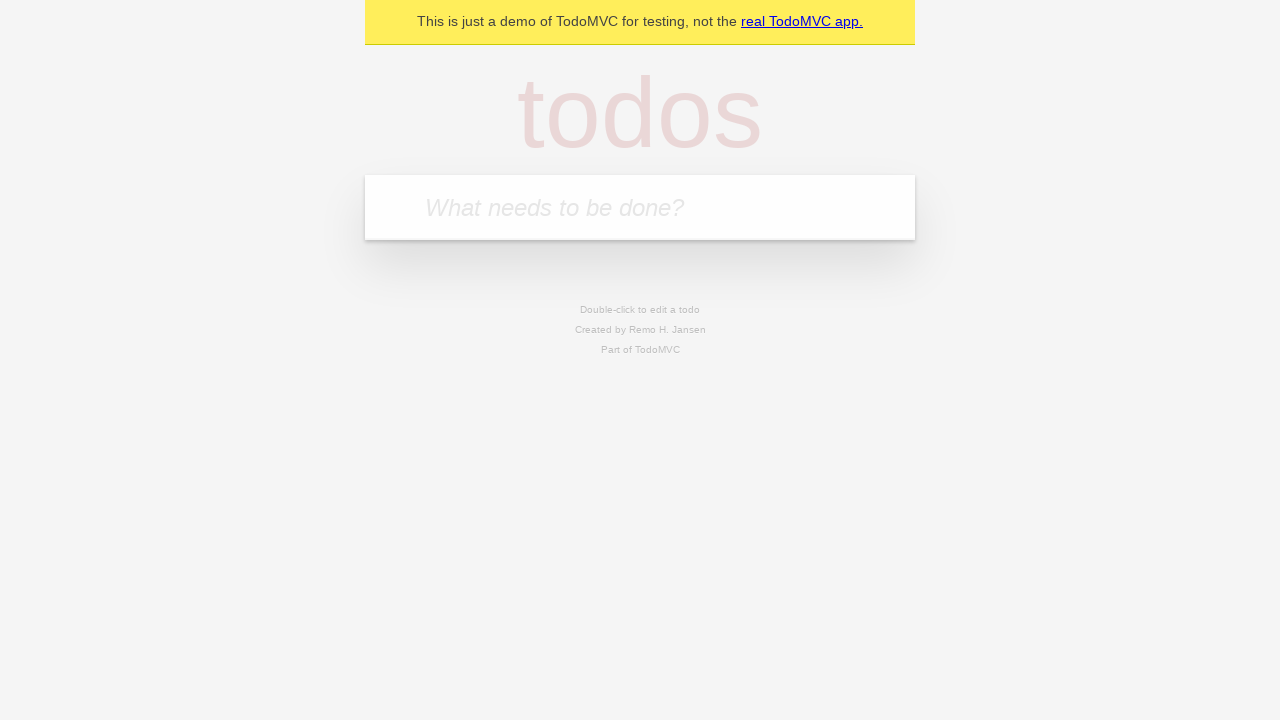

Filled first todo item with 'uklidit' on internal:role=textbox[name="What needs to be done?"i]
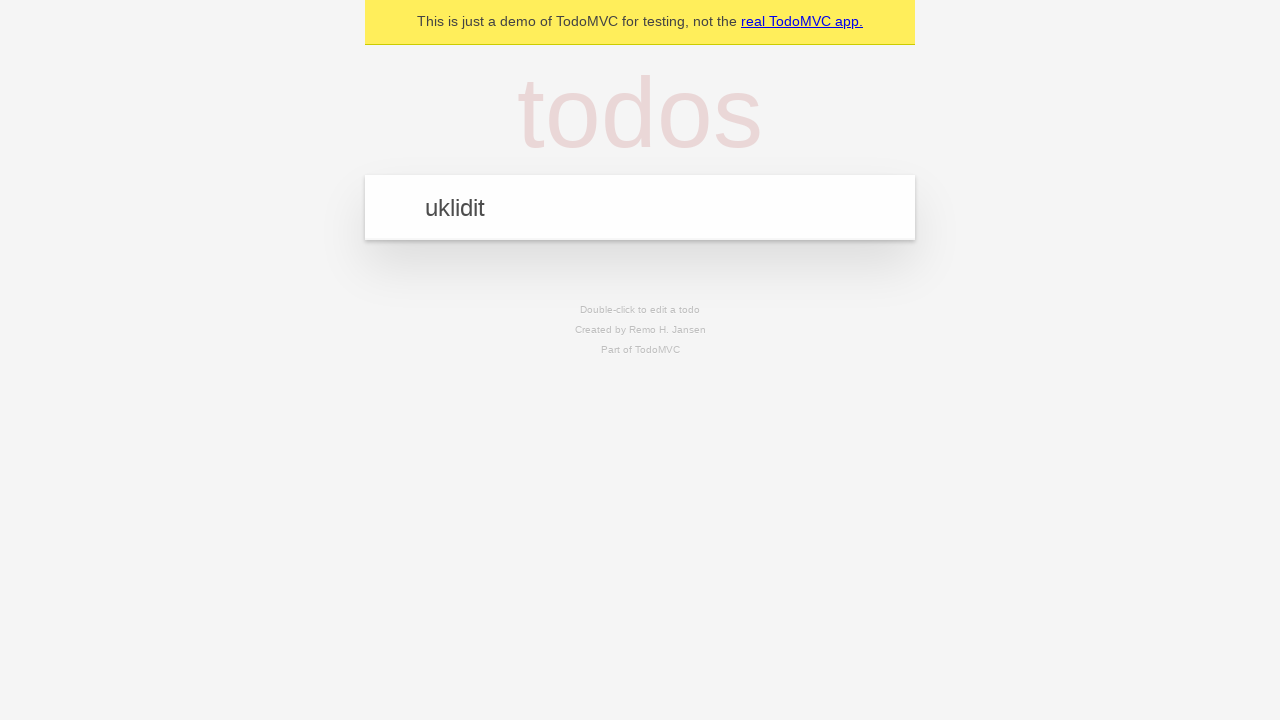

Pressed Enter to add first todo item on internal:role=textbox[name="What needs to be done?"i]
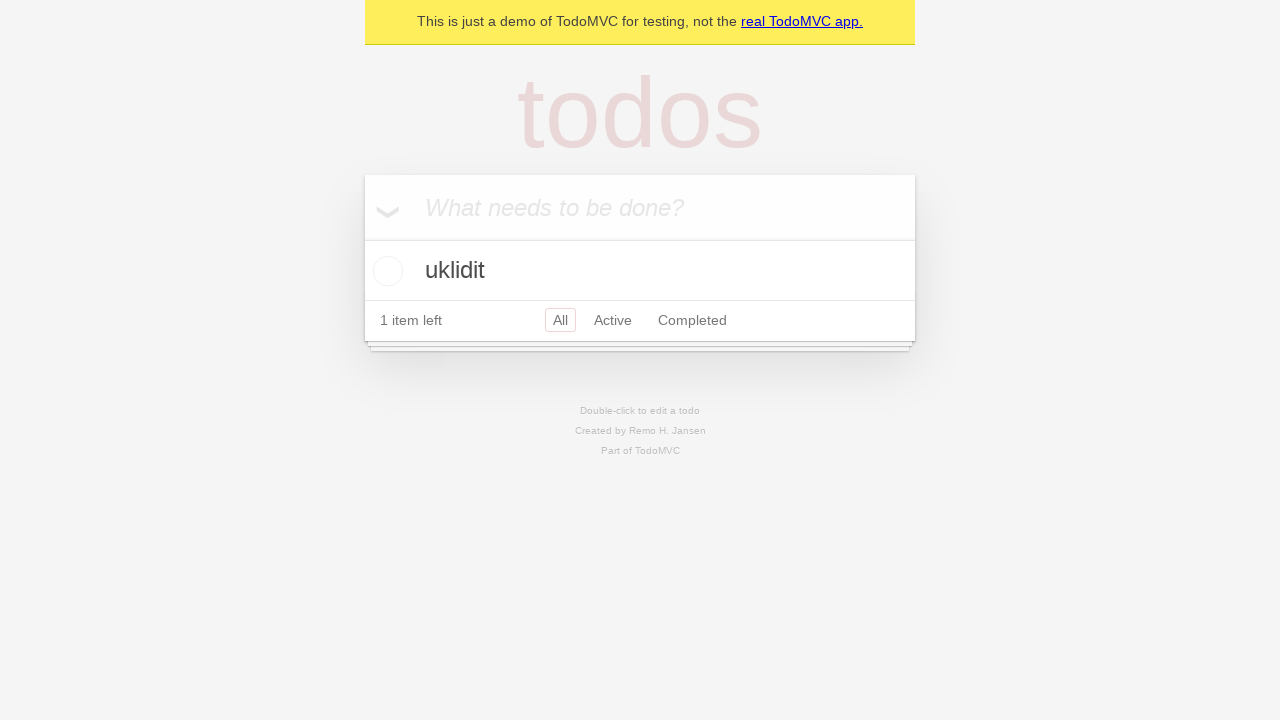

Filled second todo item with 'sepsat plán pro dnešní den' on internal:role=textbox[name="What needs to be done?"i]
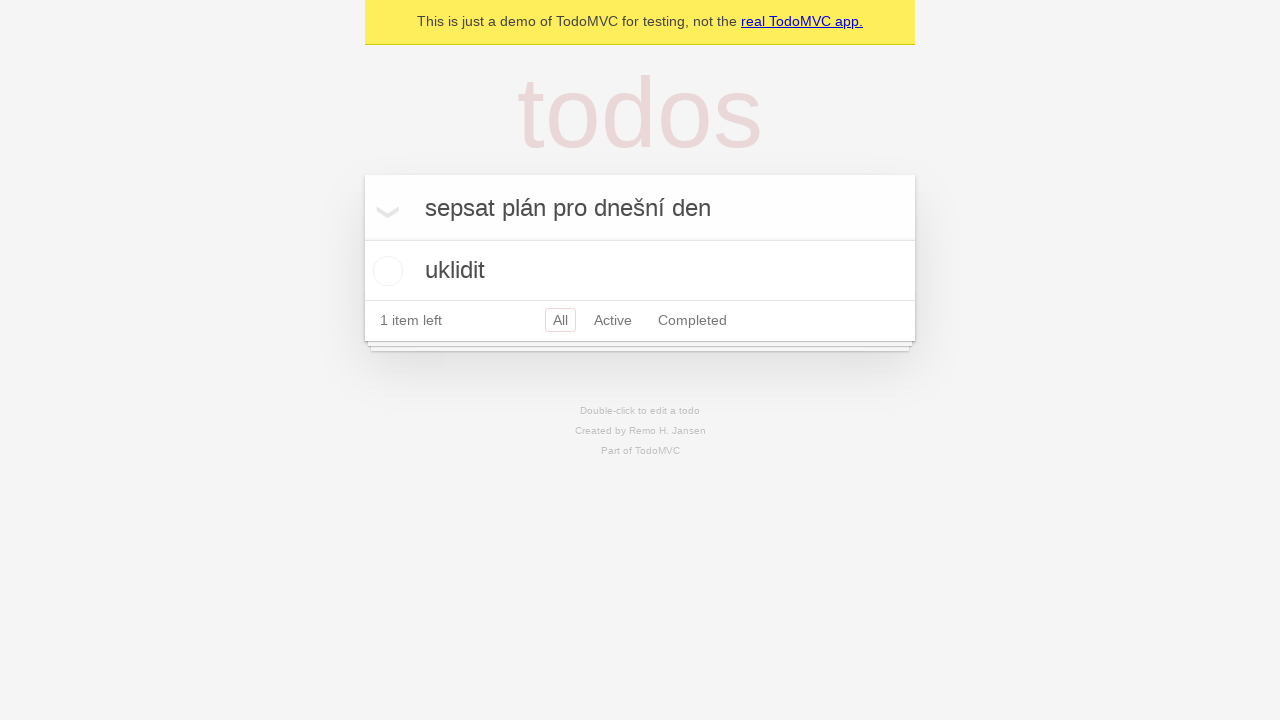

Pressed Enter to add second todo item on internal:role=textbox[name="What needs to be done?"i]
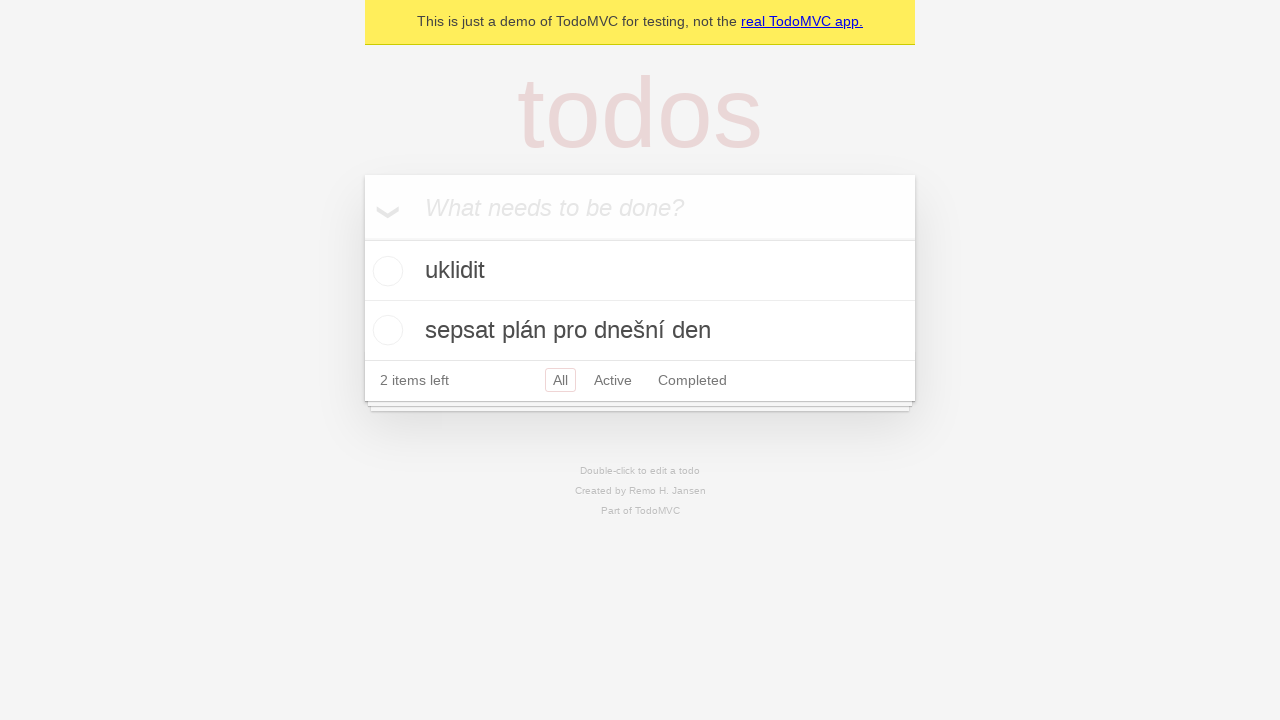

Marked first todo item 'uklidit' as completed at (385, 271) on internal:role=listitem >> internal:has-text="uklidit"i >> internal:label="Toggle
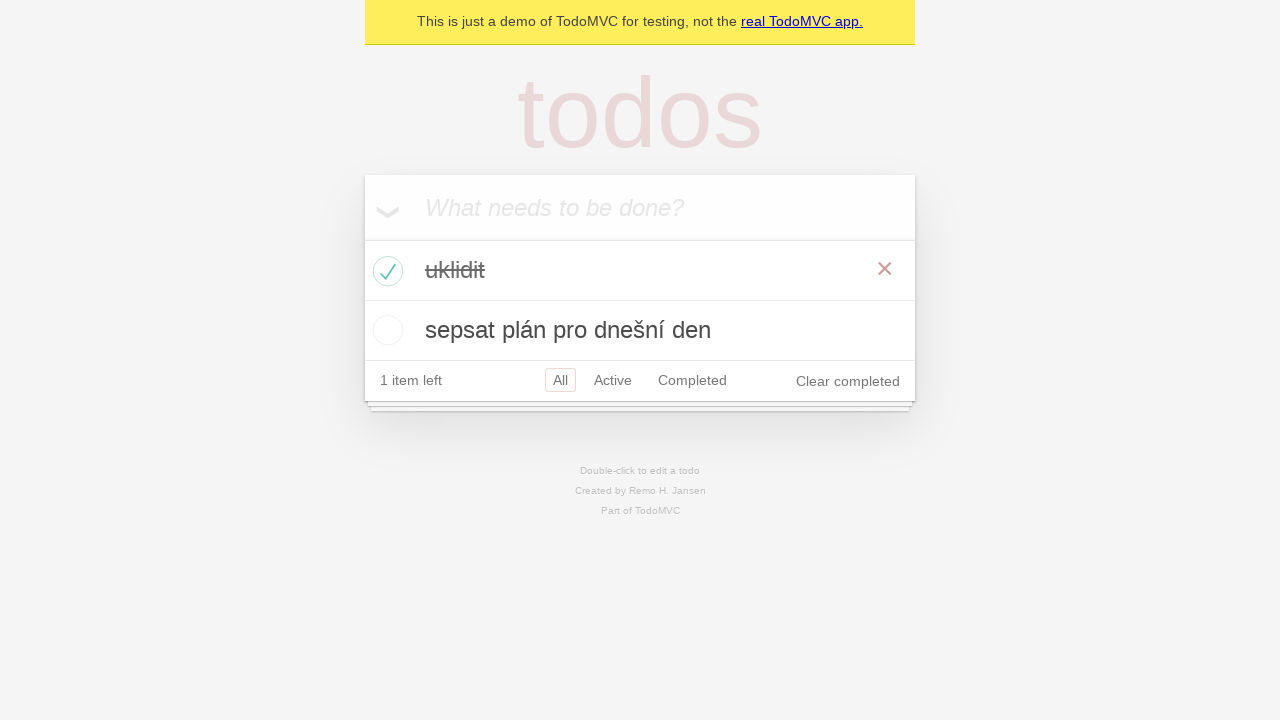

Verified first todo item is checked
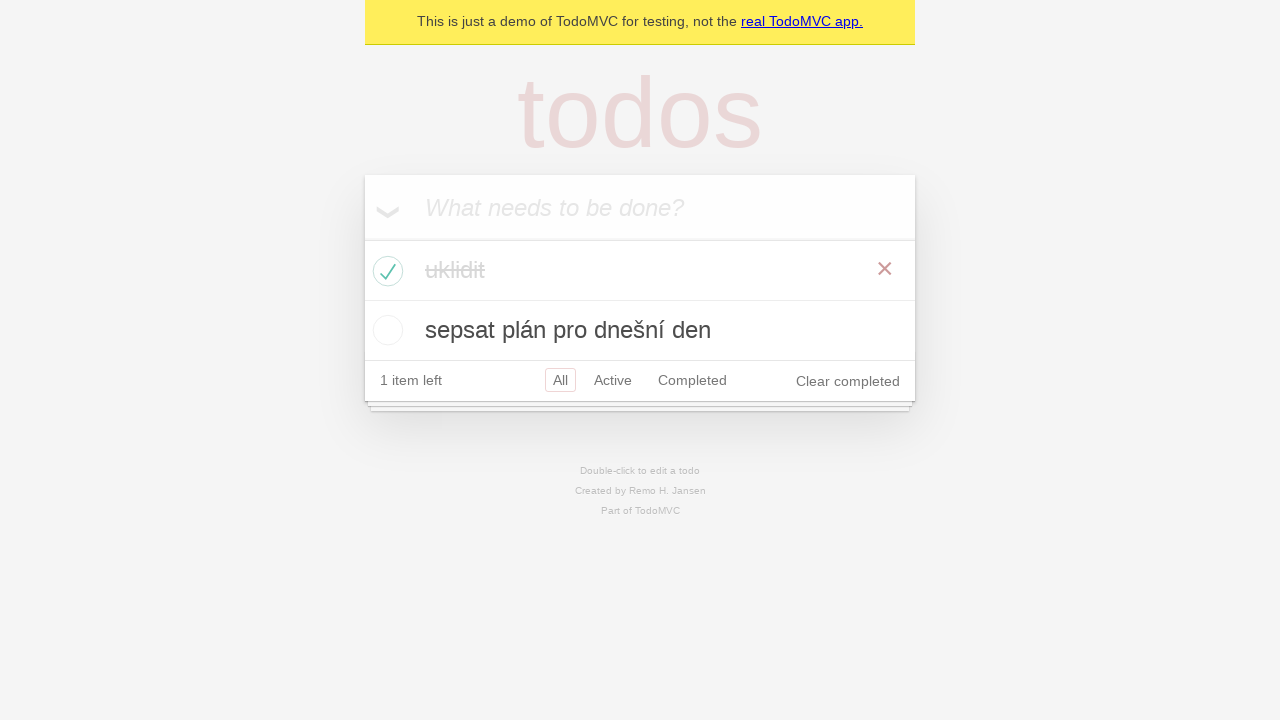

Verified second todo item text 'sepsat plán pro dnešní den' is visible
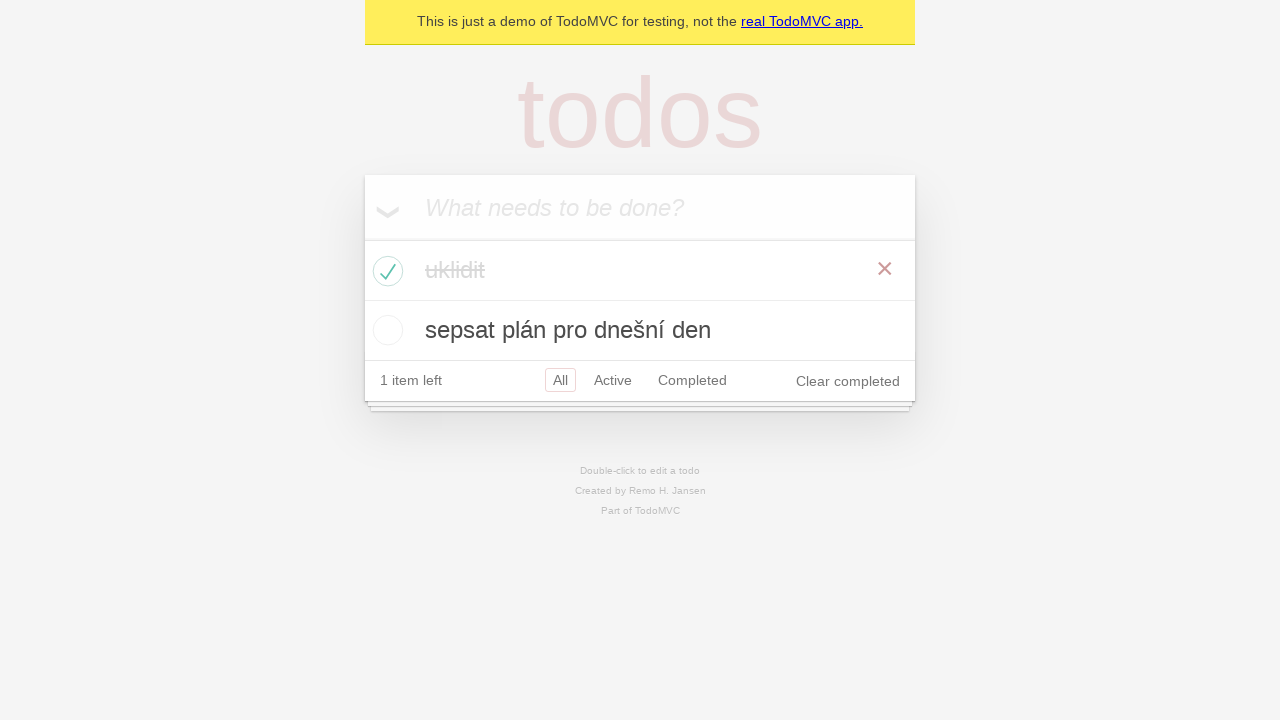

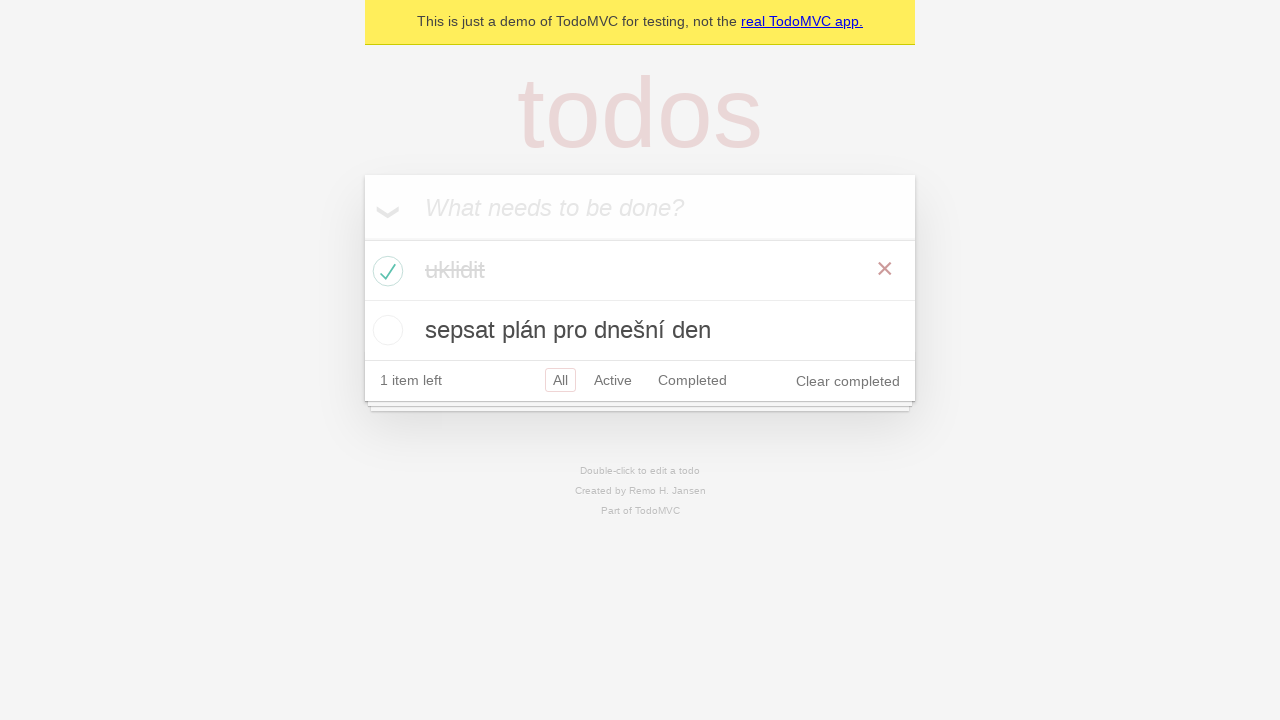